Basic smoke test that navigates to the Demoblaze store homepage and verifies the page loads successfully

Starting URL: https://www.demoblaze.com/

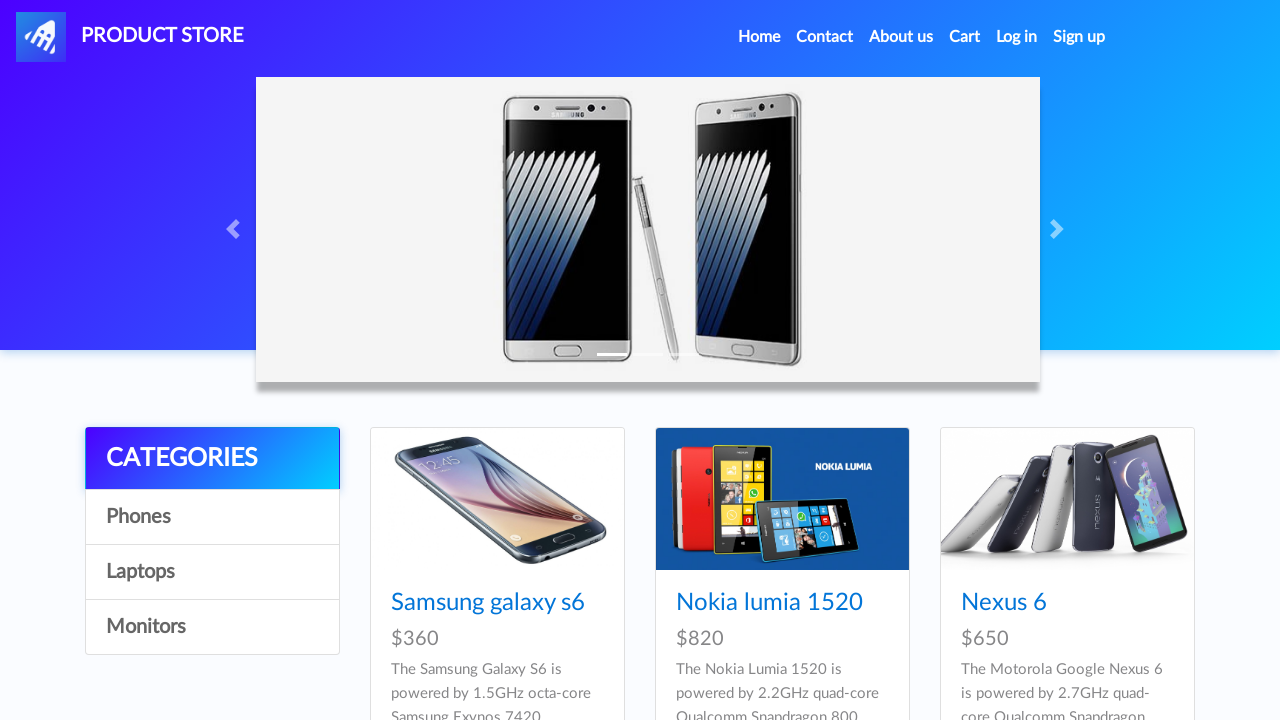

Waited for DOM content to load on Demoblaze homepage
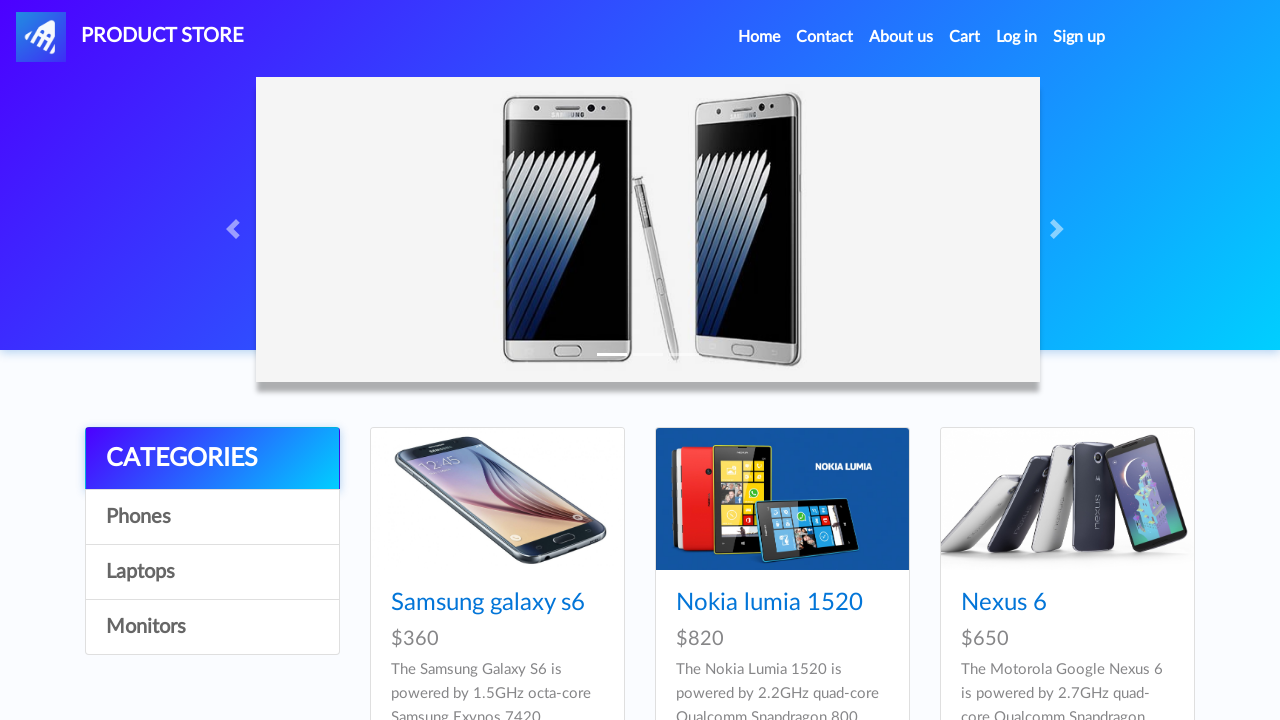

Verified main content area (#tbodyid) is visible - page loaded successfully
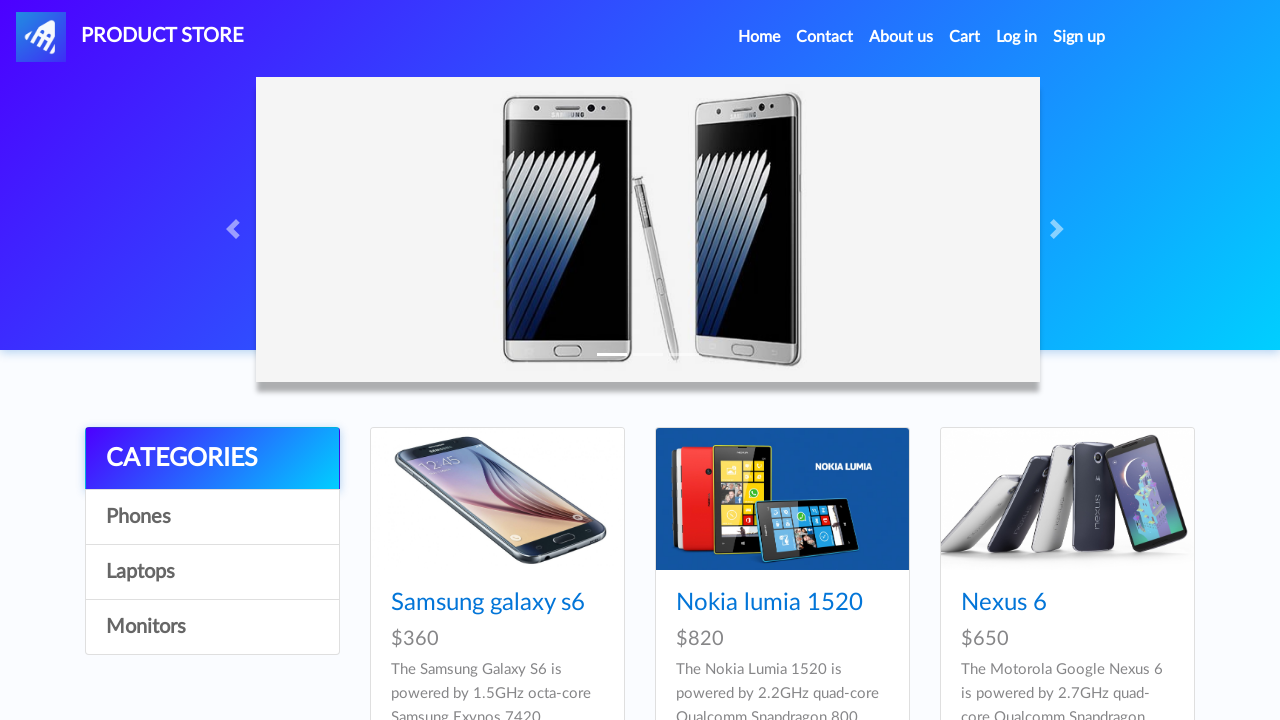

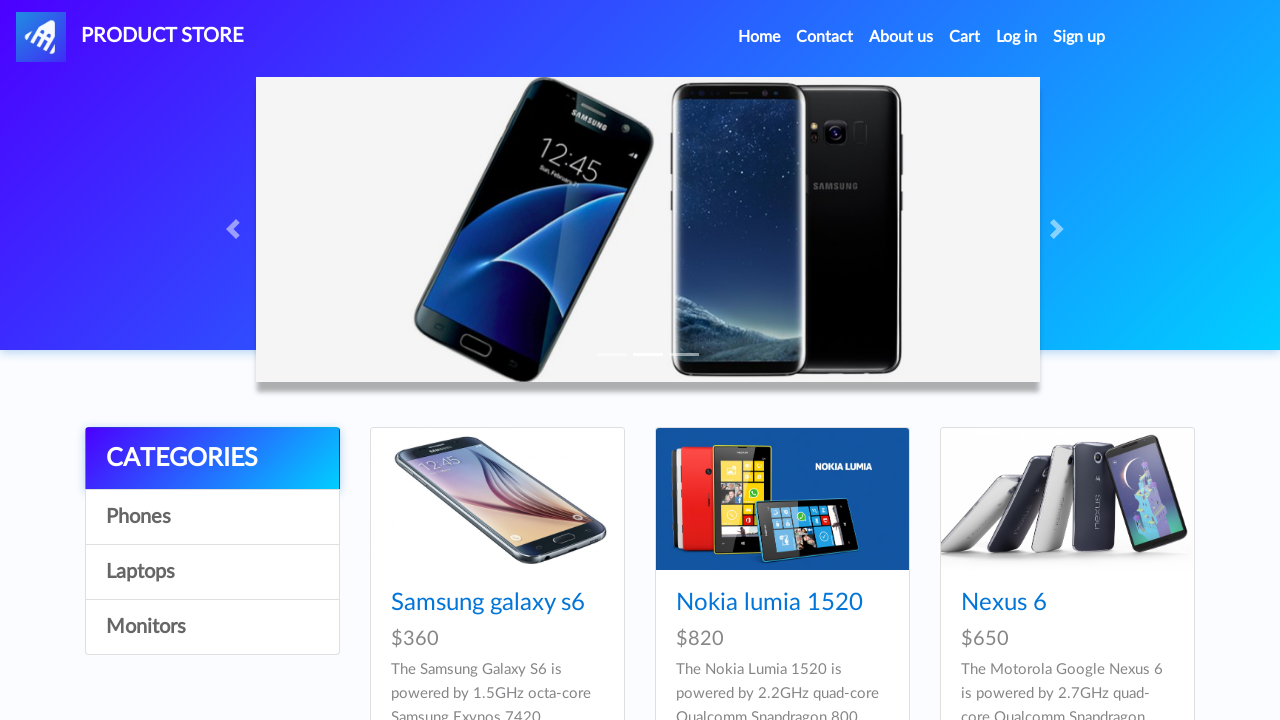